Tests toggling a todo item's completion status

Starting URL: https://todomvc.com/examples/react/dist/

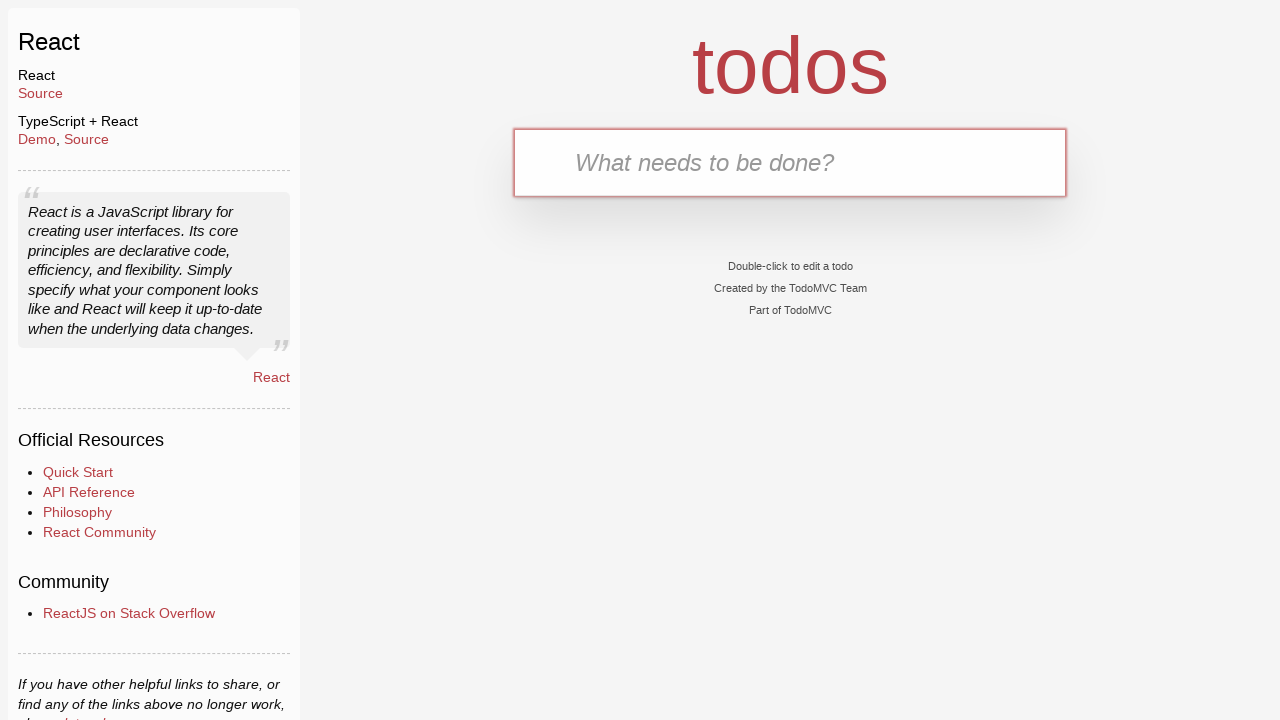

Filled new todo input with 'Task for toggling' on .new-todo
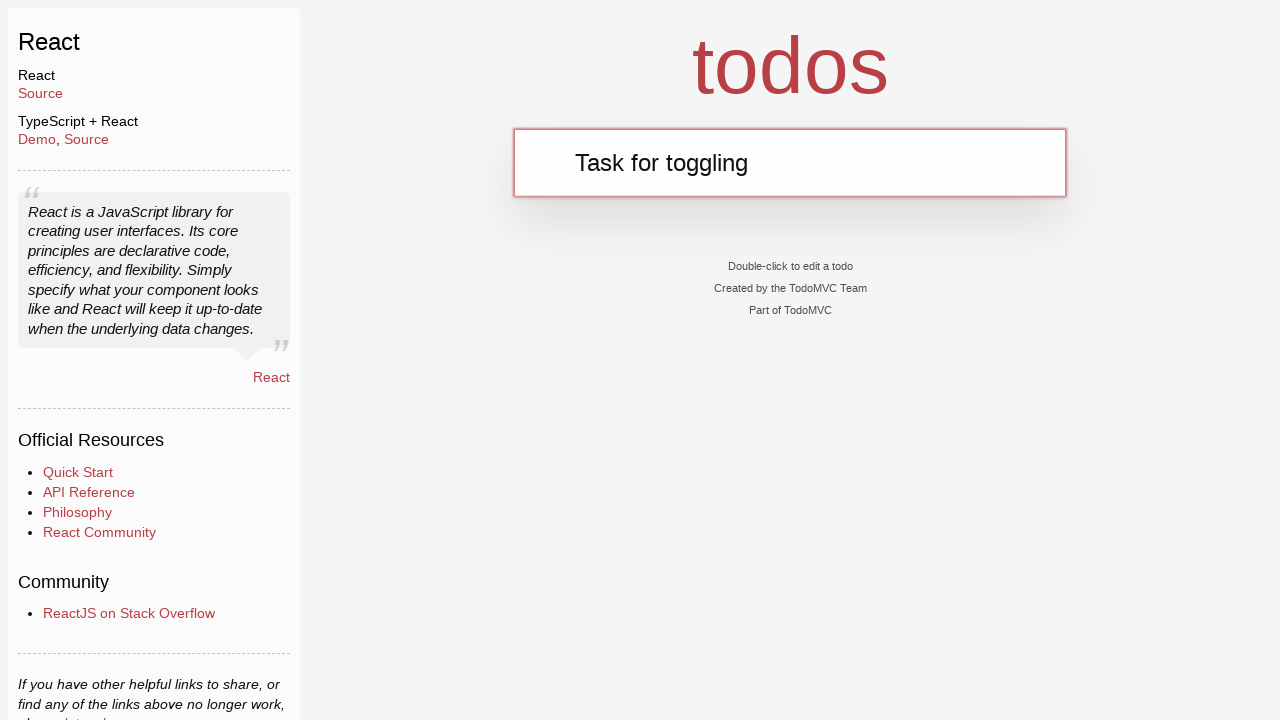

Pressed Enter to create new todo item on .new-todo
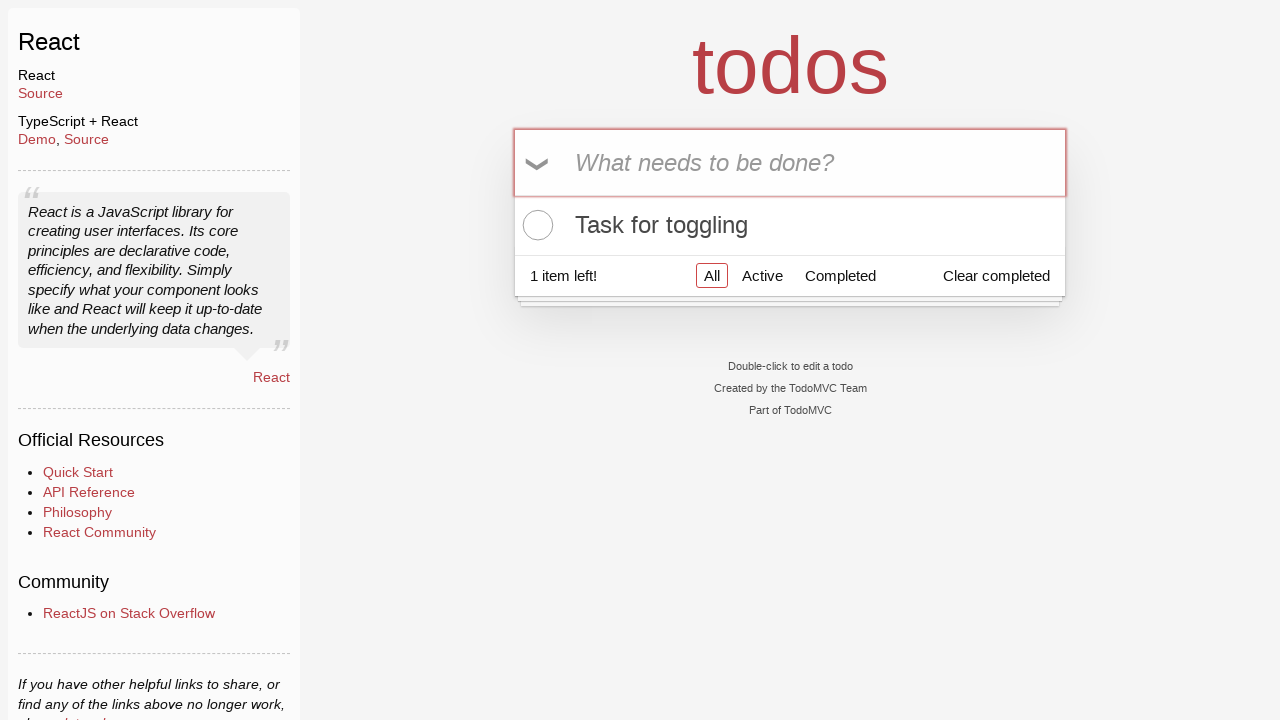

Clicked toggle checkbox on first todo item at (535, 225) on .todo-list li:first-child .toggle
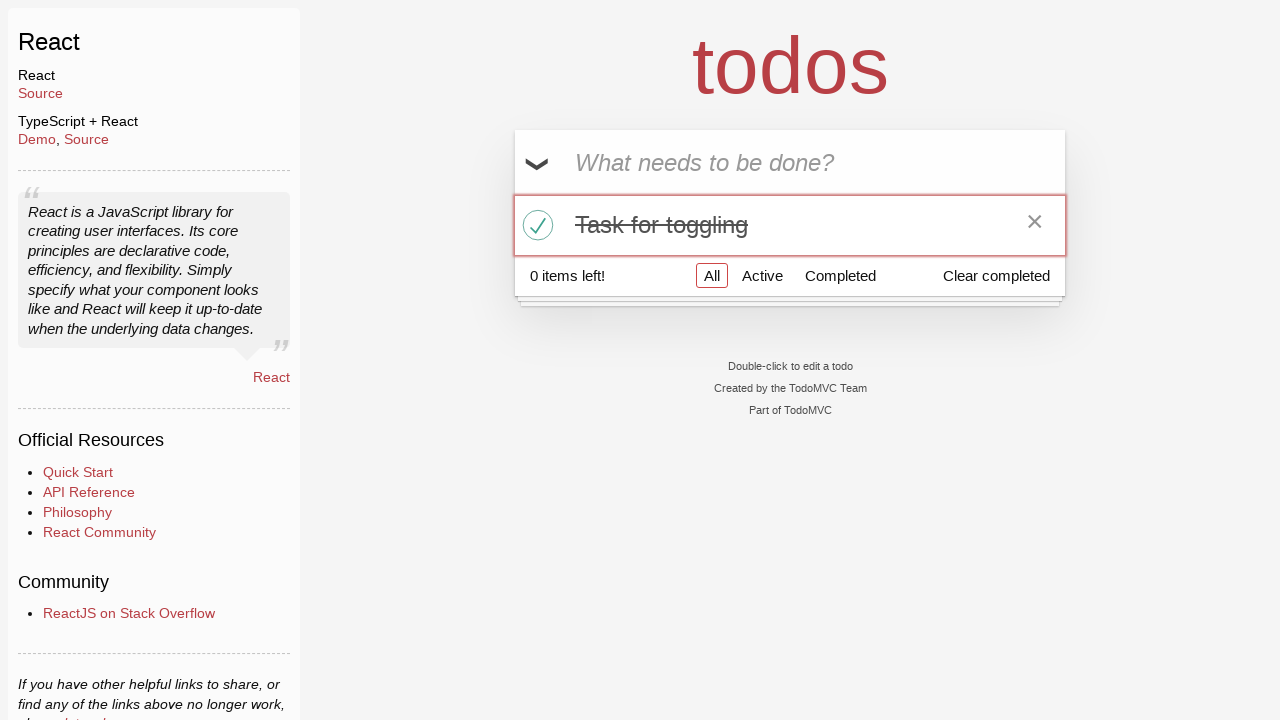

Retrieved class attribute of first todo item
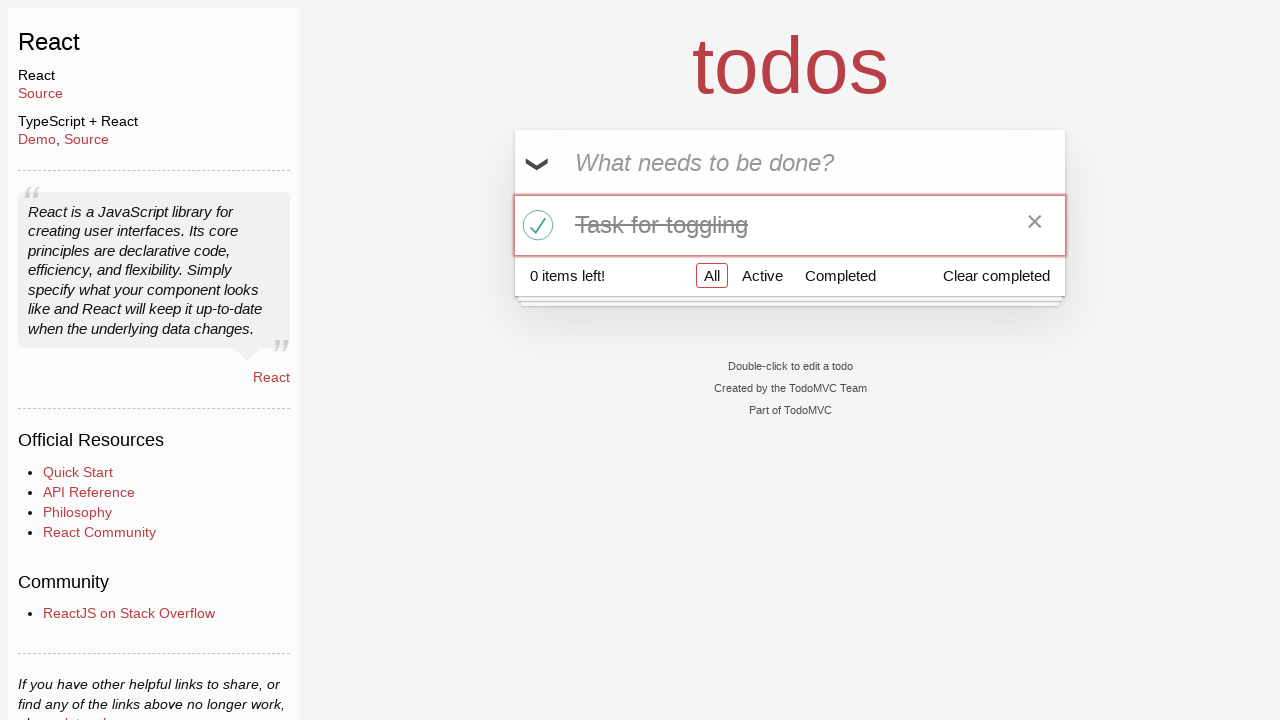

Verified todo item is marked as completed
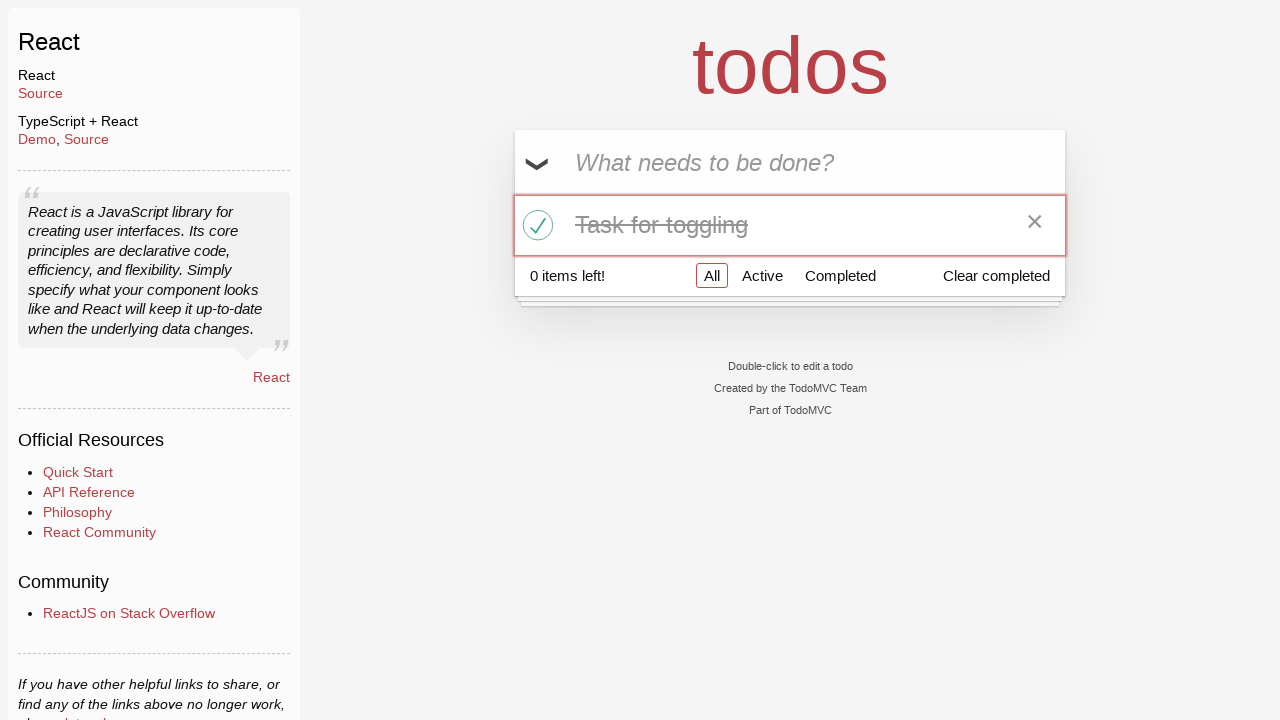

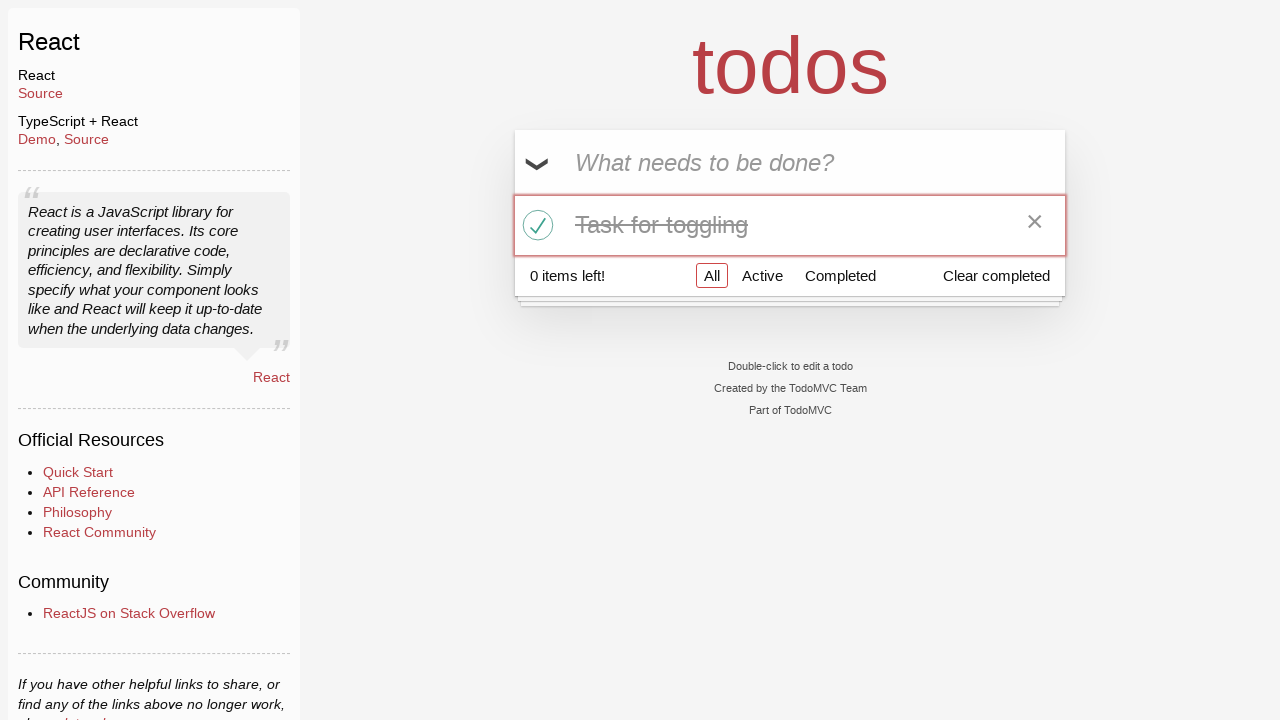